Tests confirmation dialog by clicking confirm button and dismissing/canceling the dialog

Starting URL: https://rahulshettyacademy.com/AutomationPractice/

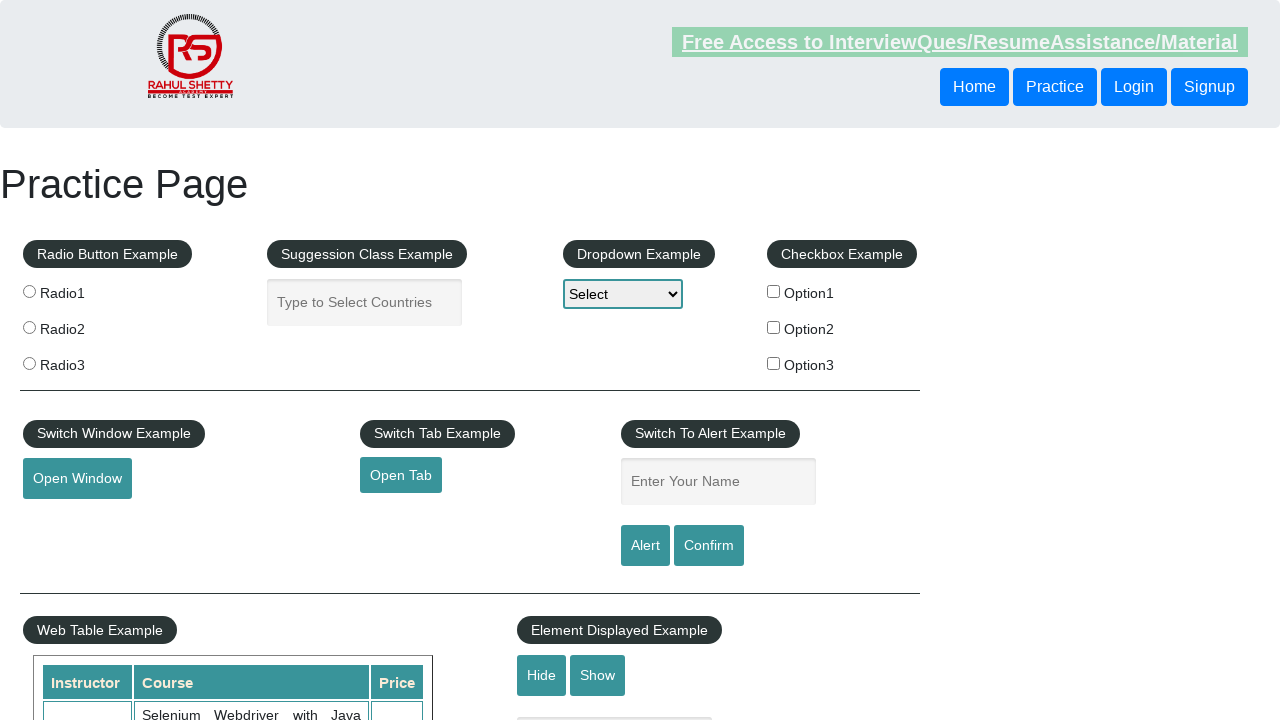

Set up dialog handler to dismiss confirmation popup
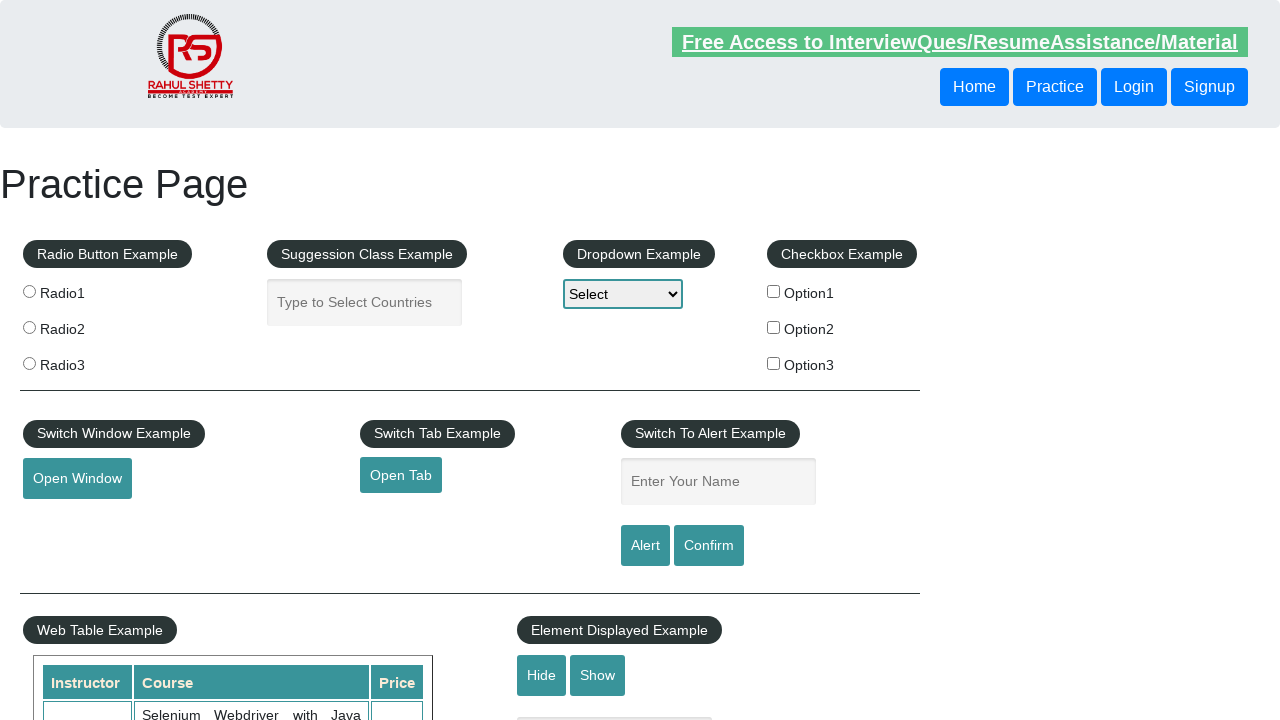

Clicked confirm button to trigger confirmation dialog at (709, 546) on #confirmbtn
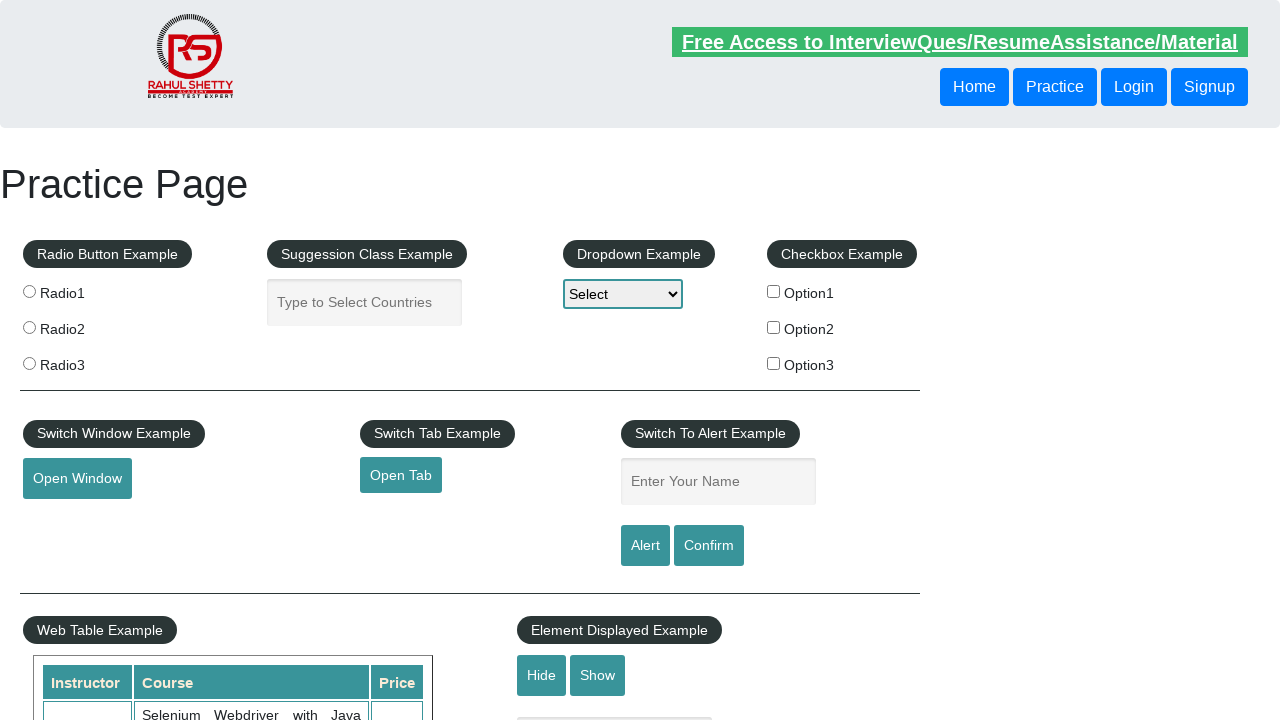

Waited for confirmation dialog to be dismissed/canceled and processed
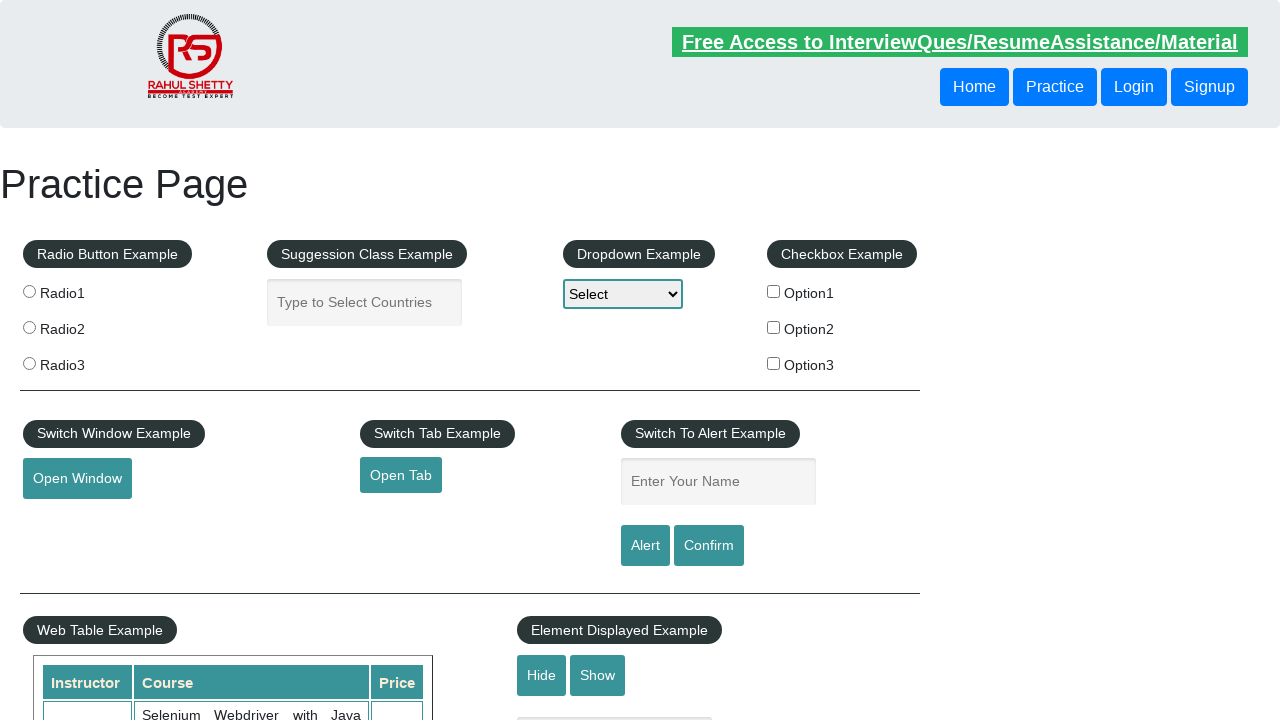

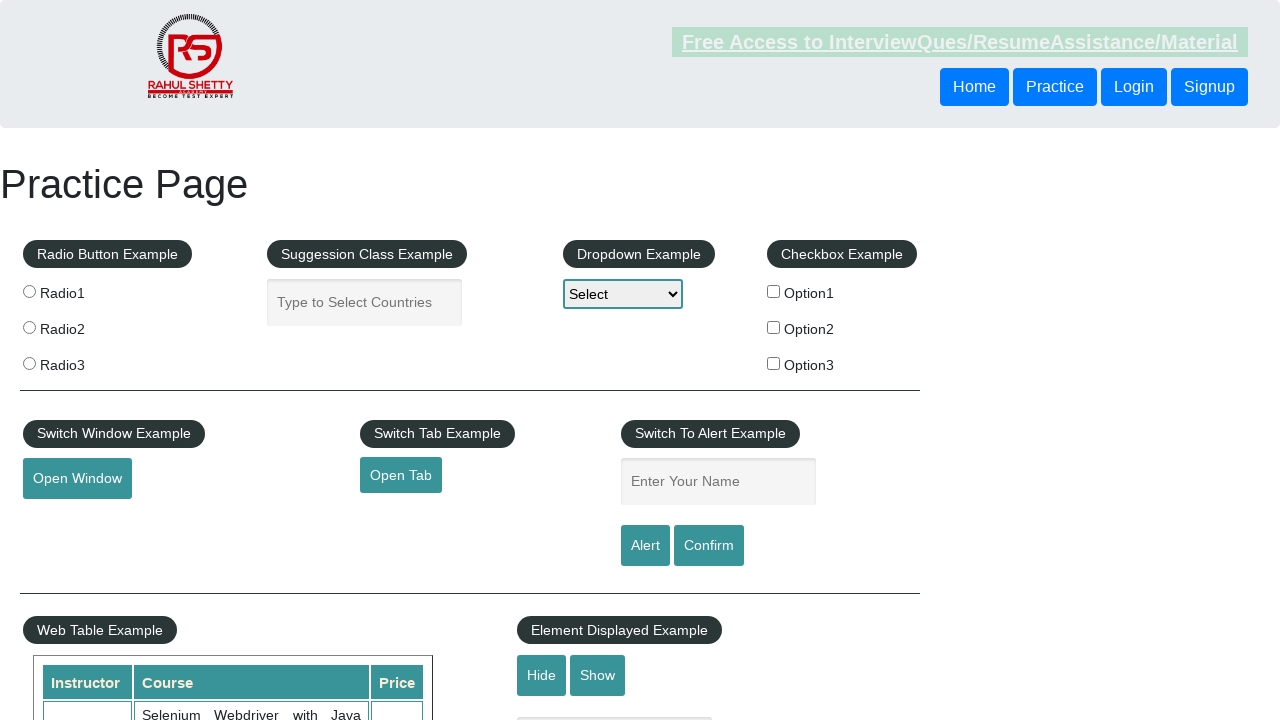